Navigates to Freshworks homepage and verifies that the main header contains the expected text "Love your software"

Starting URL: https://www.freshworks.com/

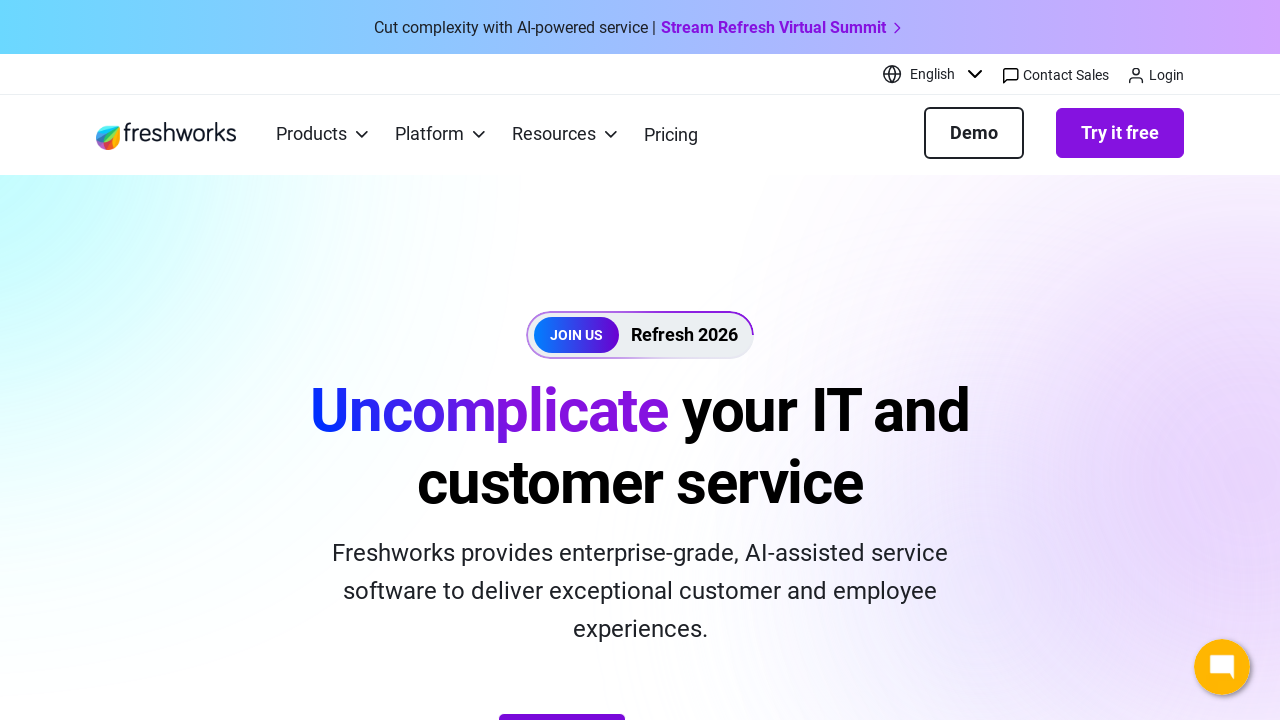

Navigated to Freshworks homepage
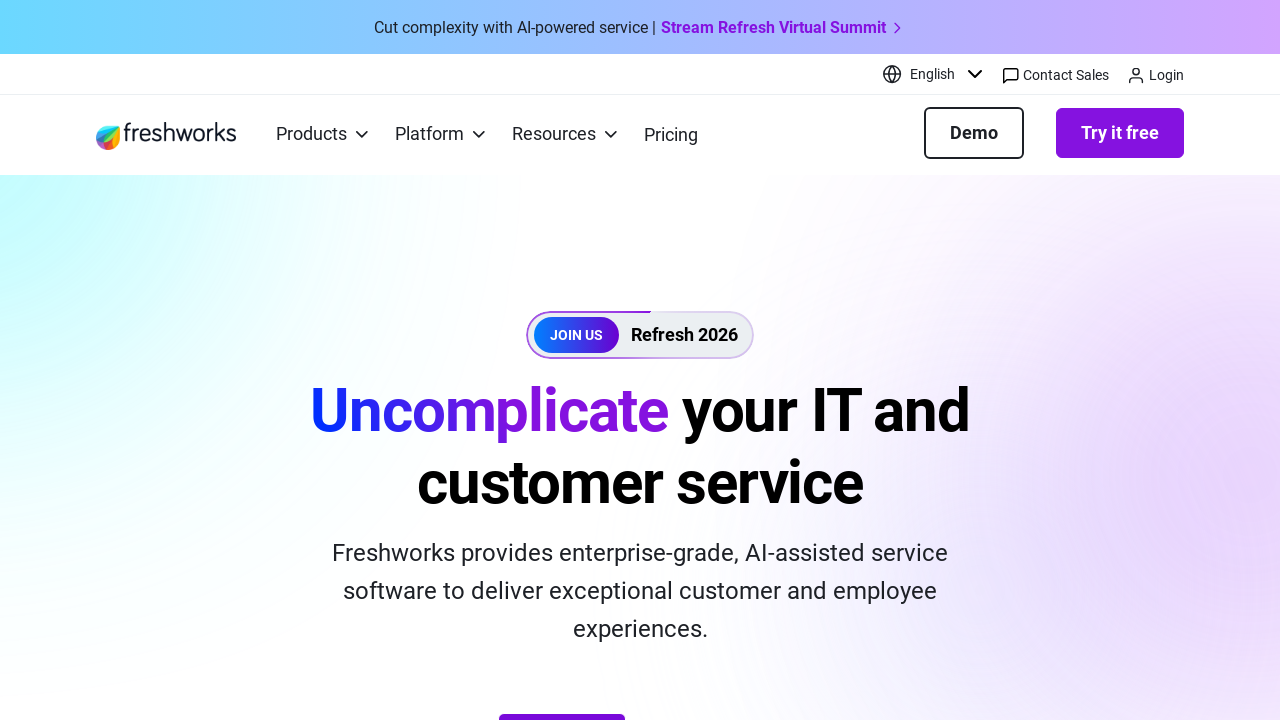

Located h1 header element
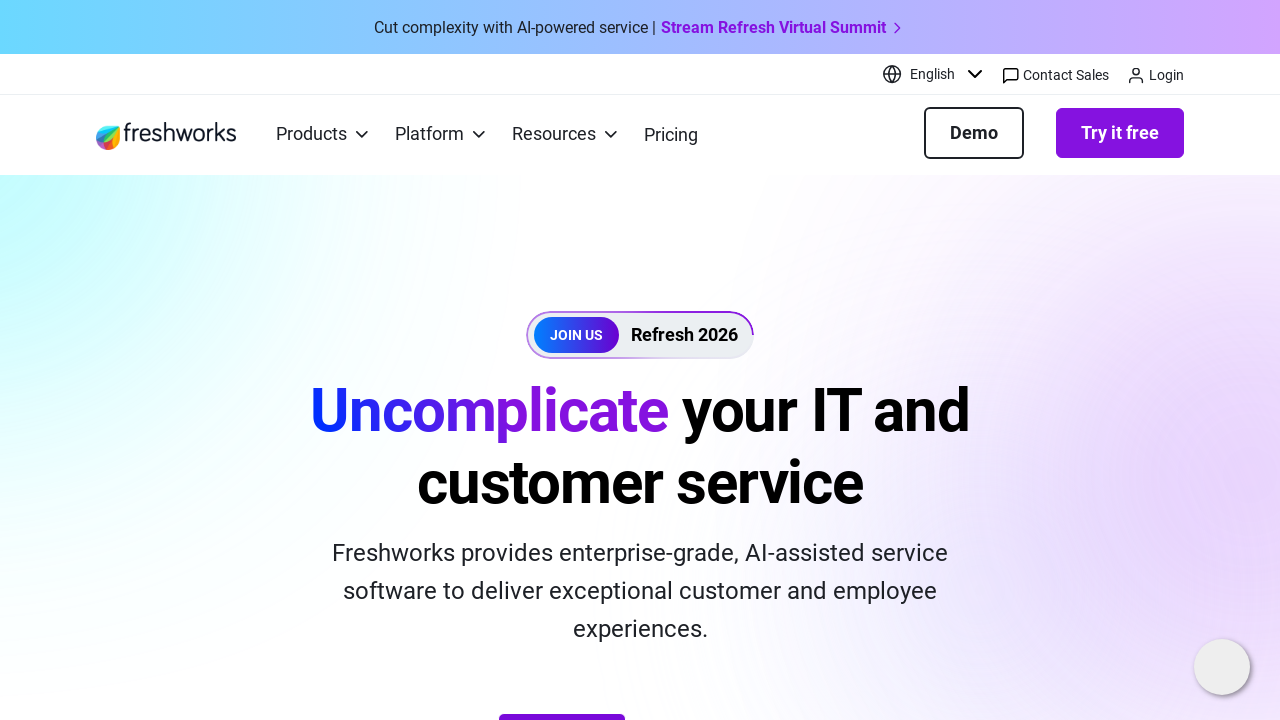

Waited for h1 header element to be visible
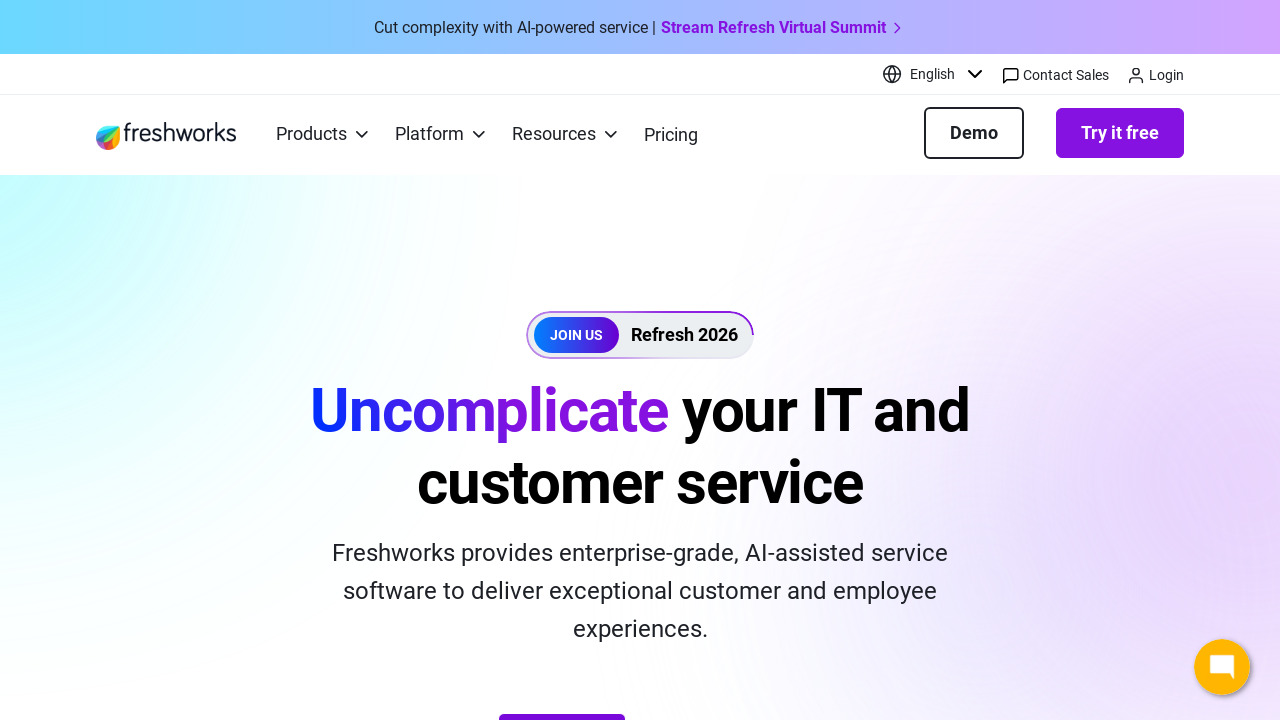

Retrieved header text content
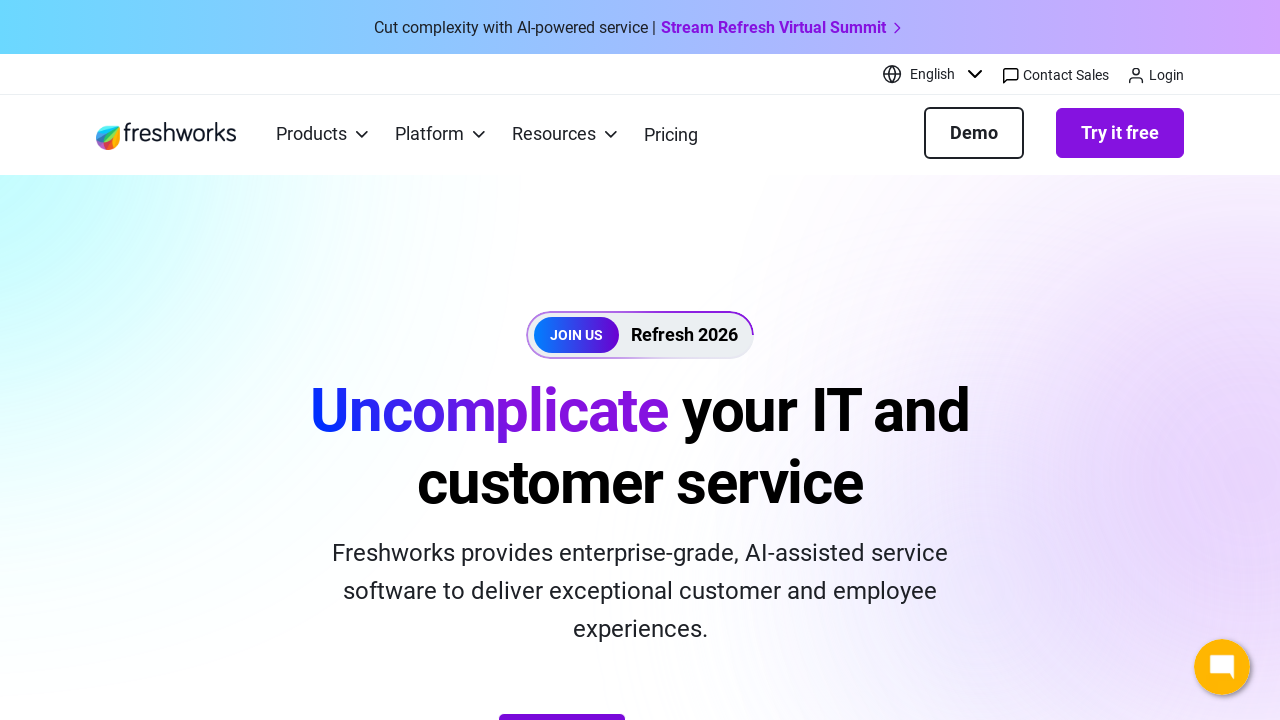

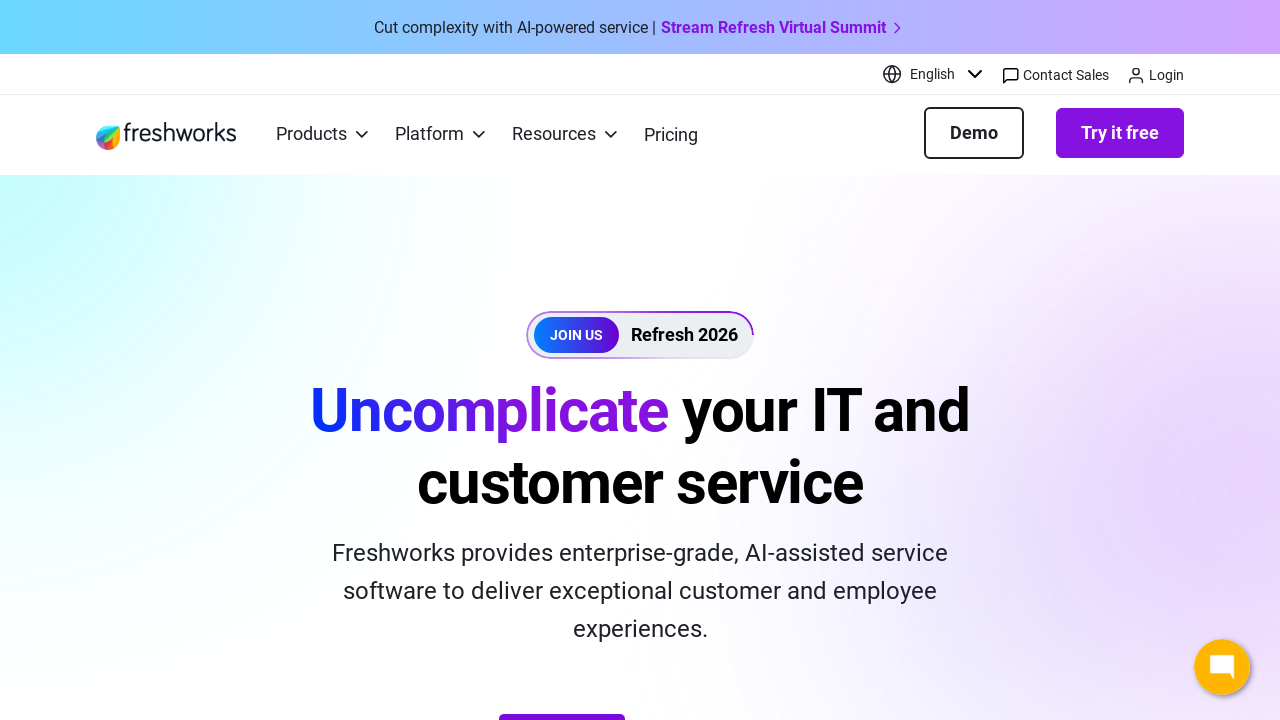